Tests button click functionality and verifies that a success message appears after clicking

Starting URL: http://suninjuly.github.io/wait1.html

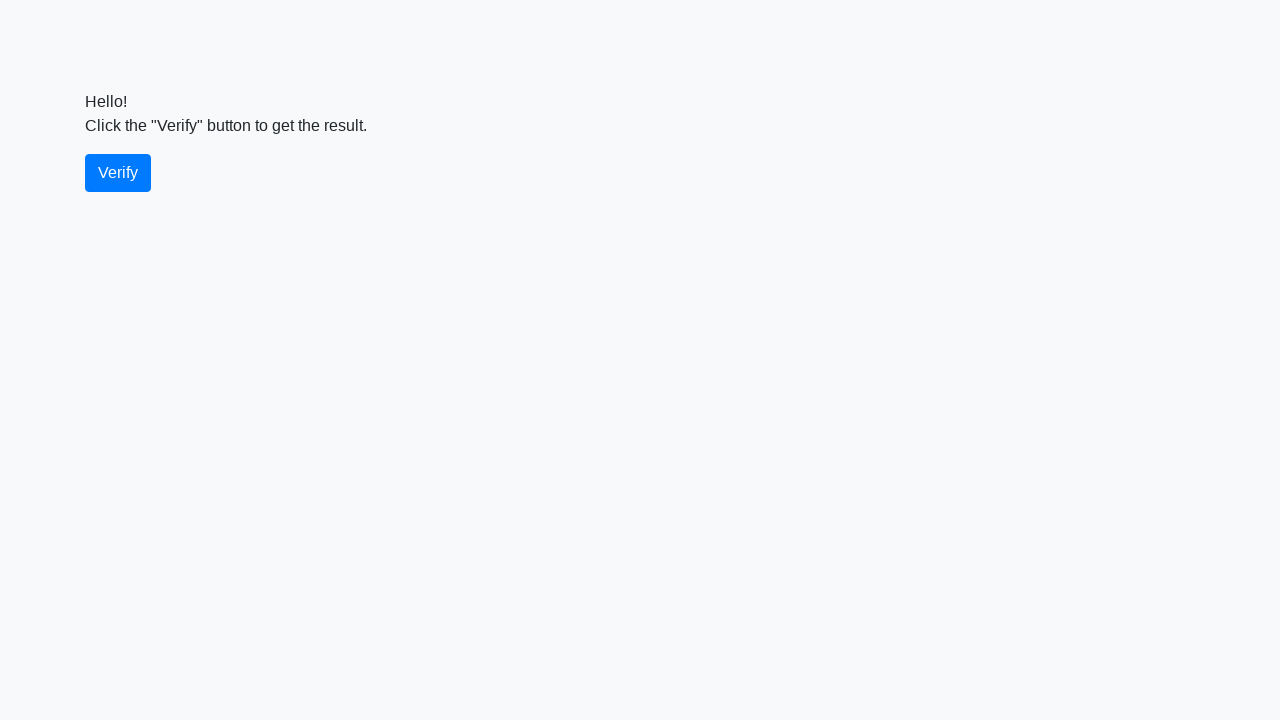

Clicked the verify button at (118, 173) on #verify
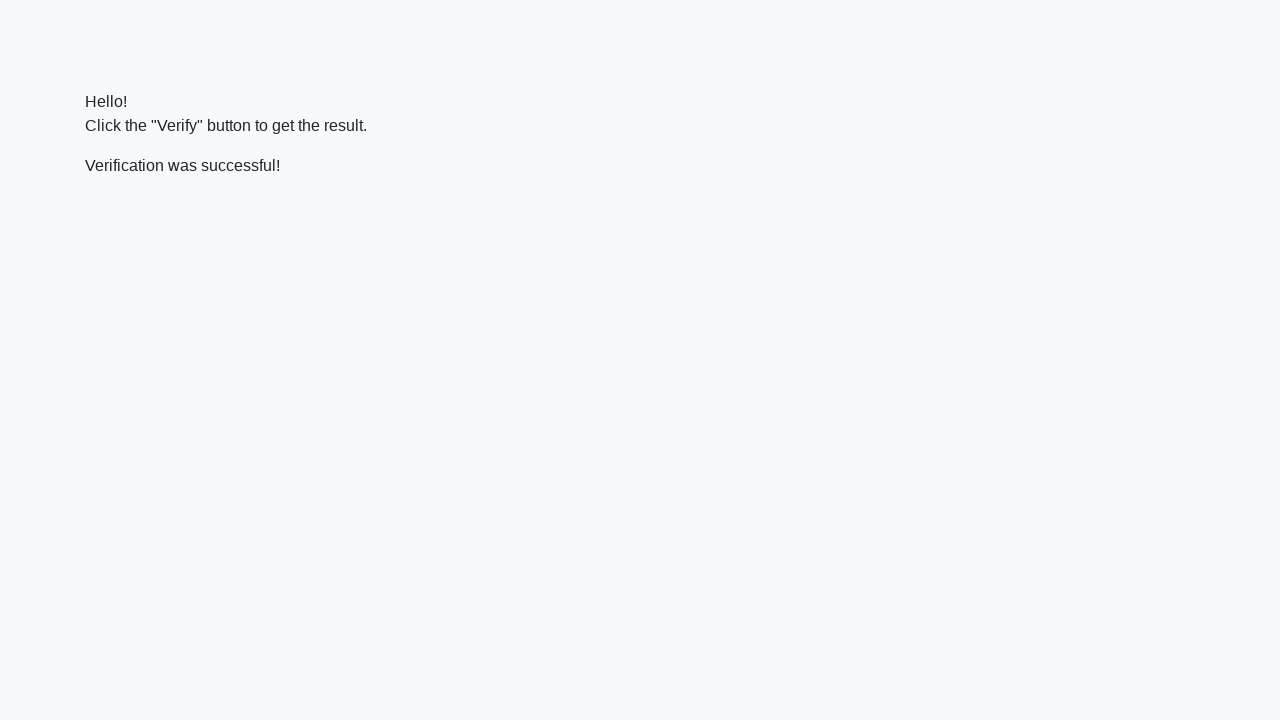

Success message element appeared
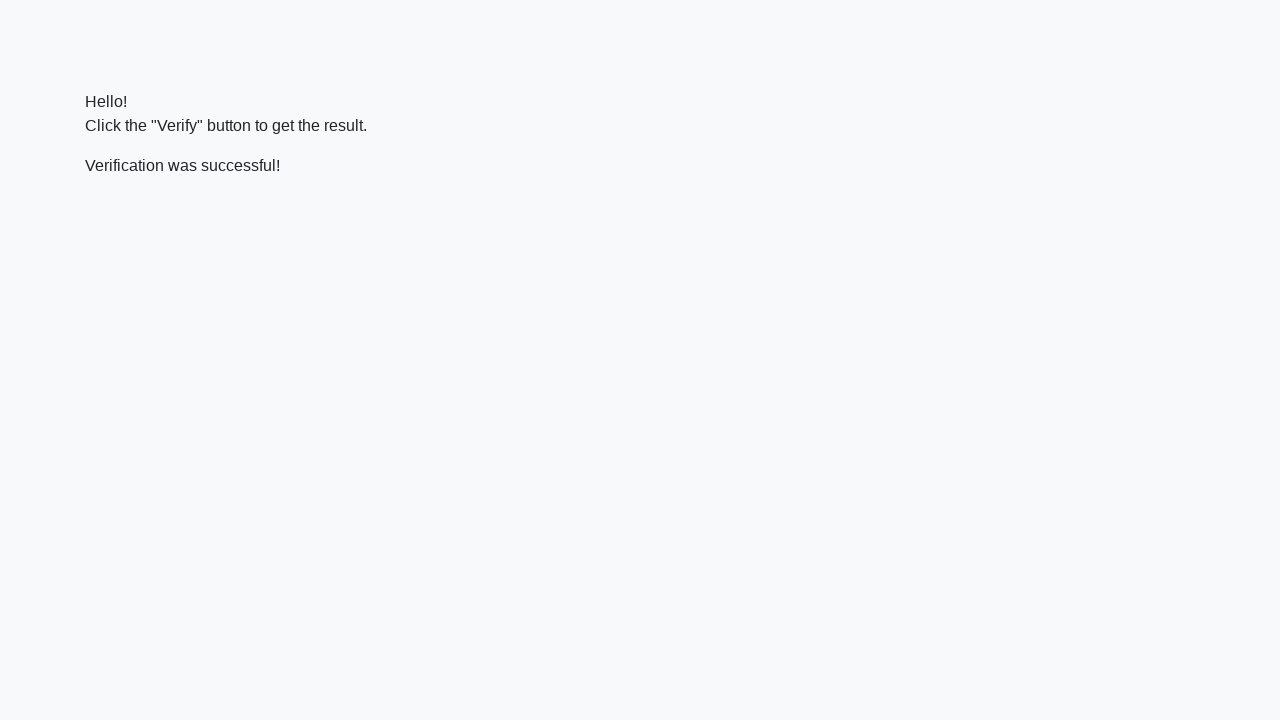

Located the success message element
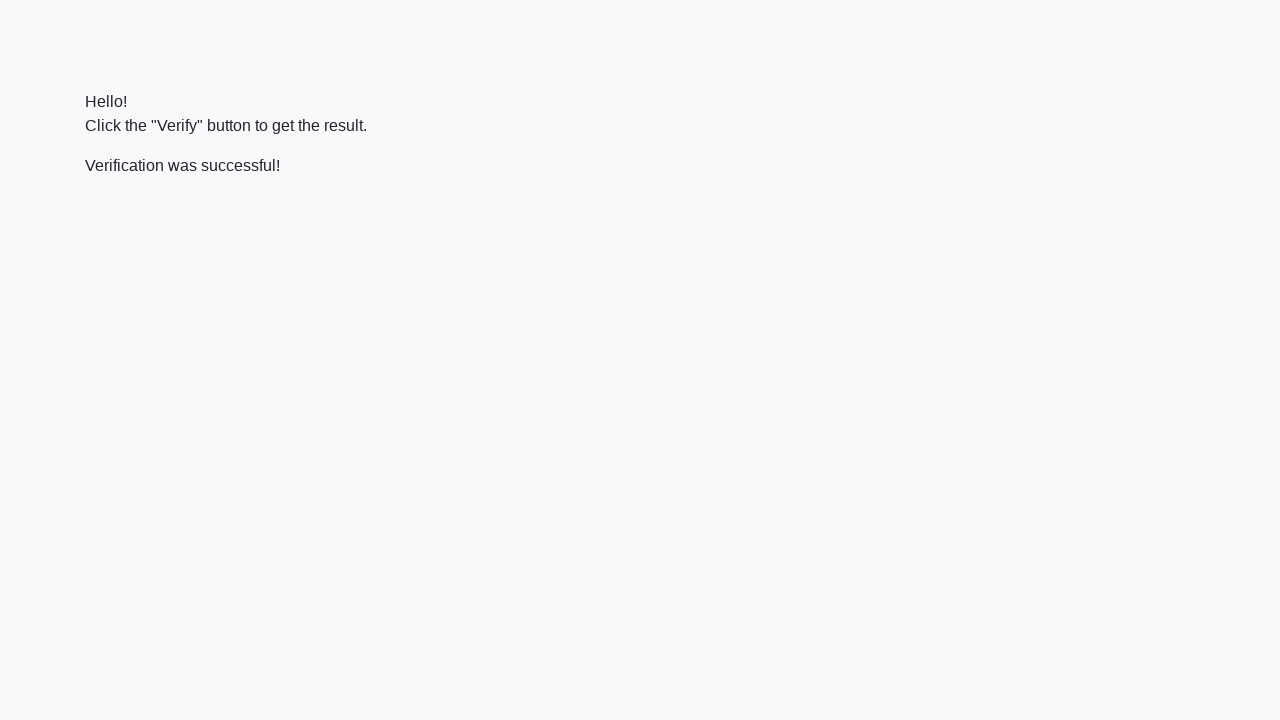

Verified that success message contains 'successful'
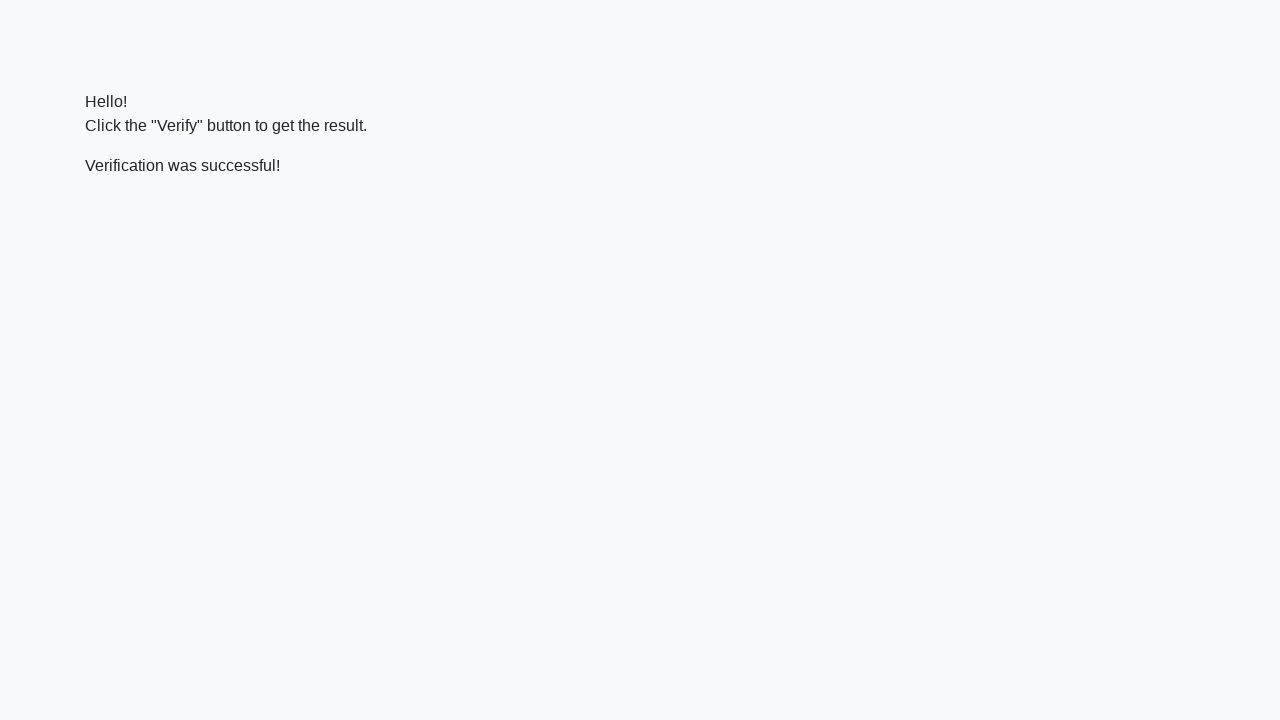

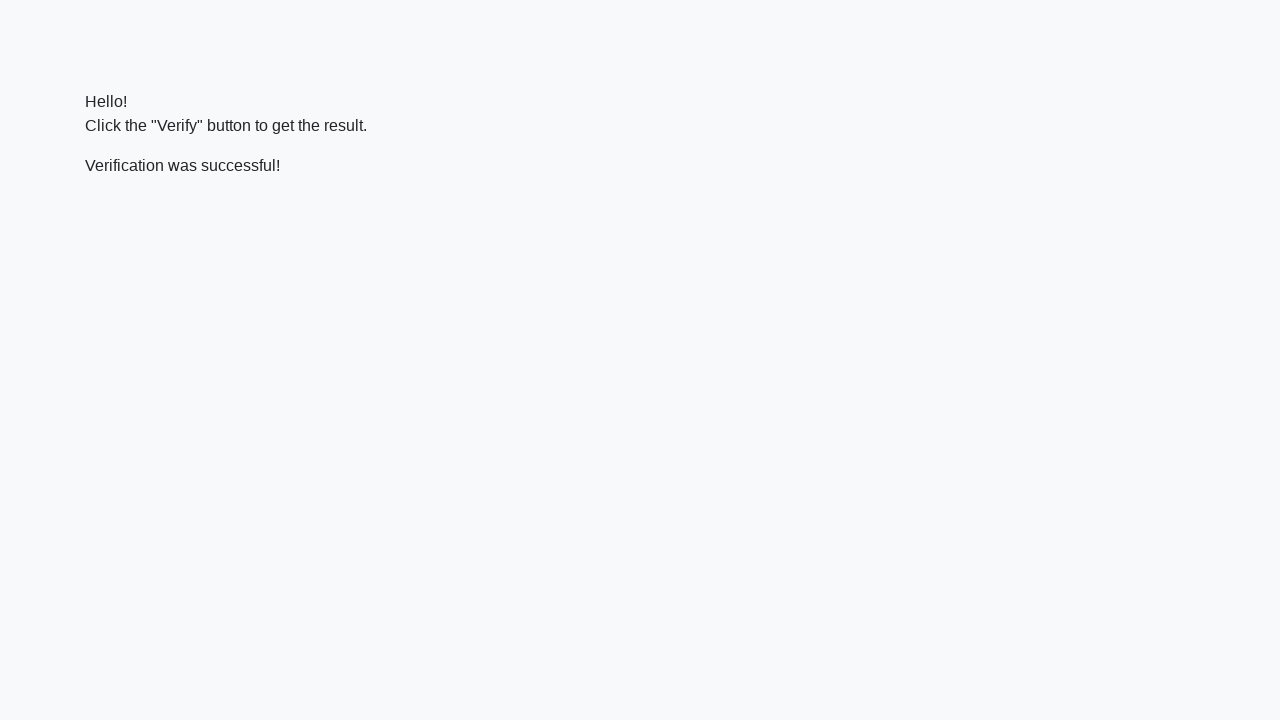